Tests a timed button clicking sequence where each button appears after the previous one is clicked, waiting for visibility before clicking through four buttons until the activity is completed.

Starting URL: https://trainingbypackt.github.io/Beginning-Selenium/lesson_8/activity_8-B-1.html

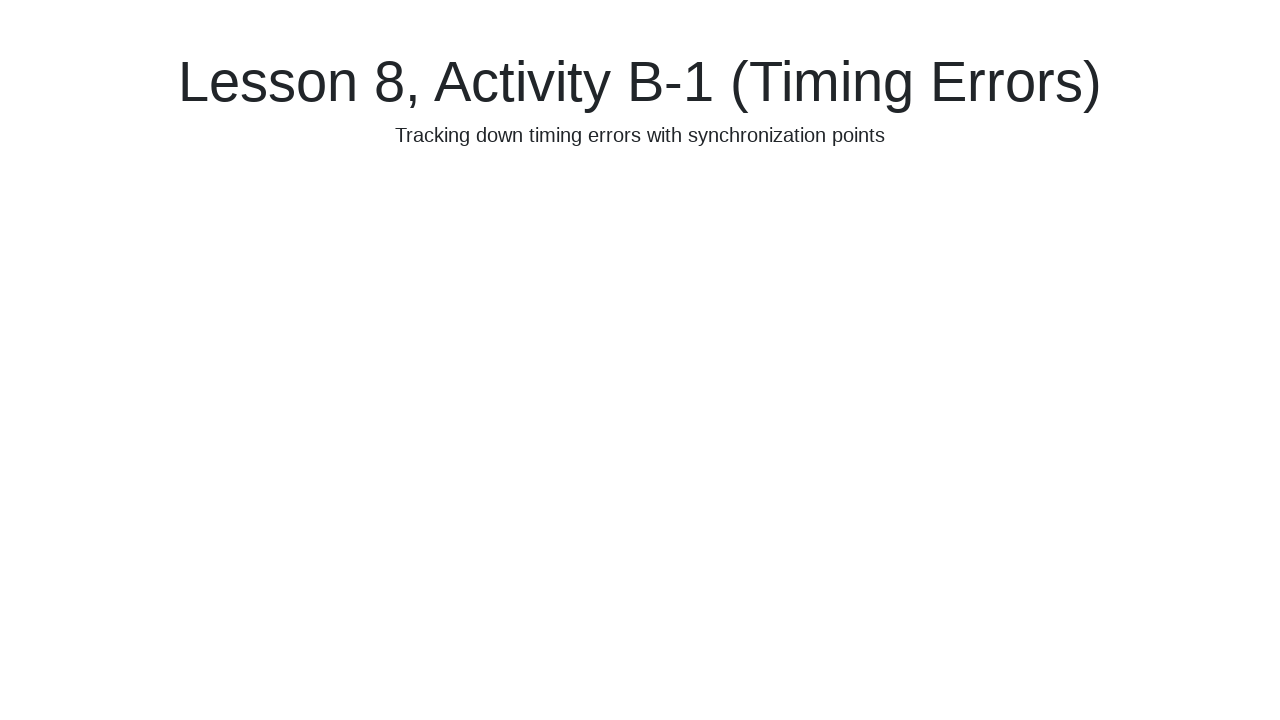

First button became visible
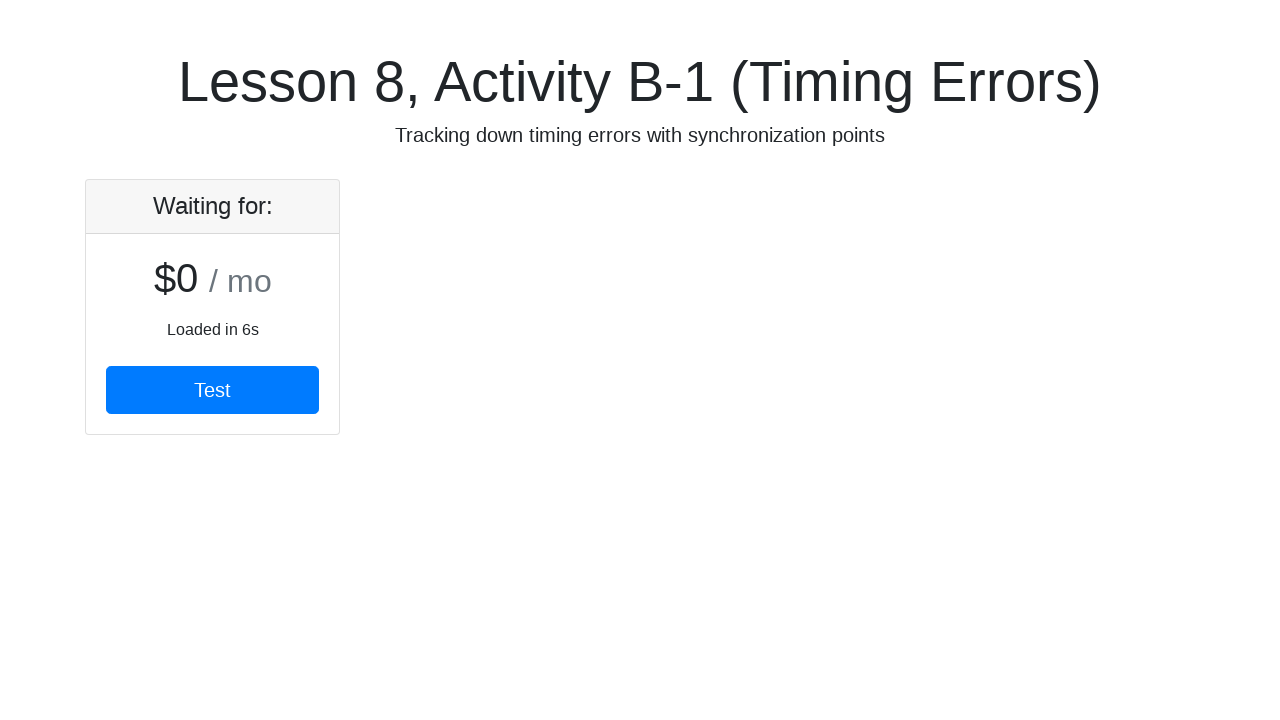

Clicked the first button at (212, 390) on #firstButton
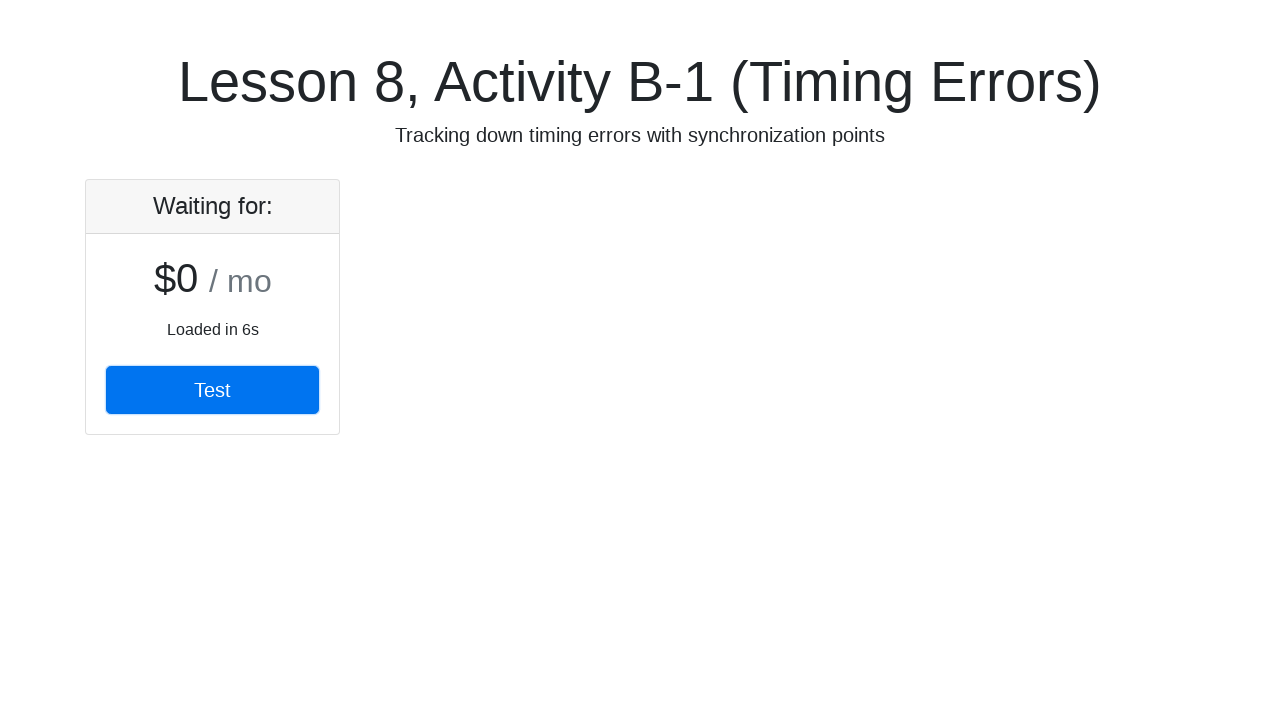

Second button became visible
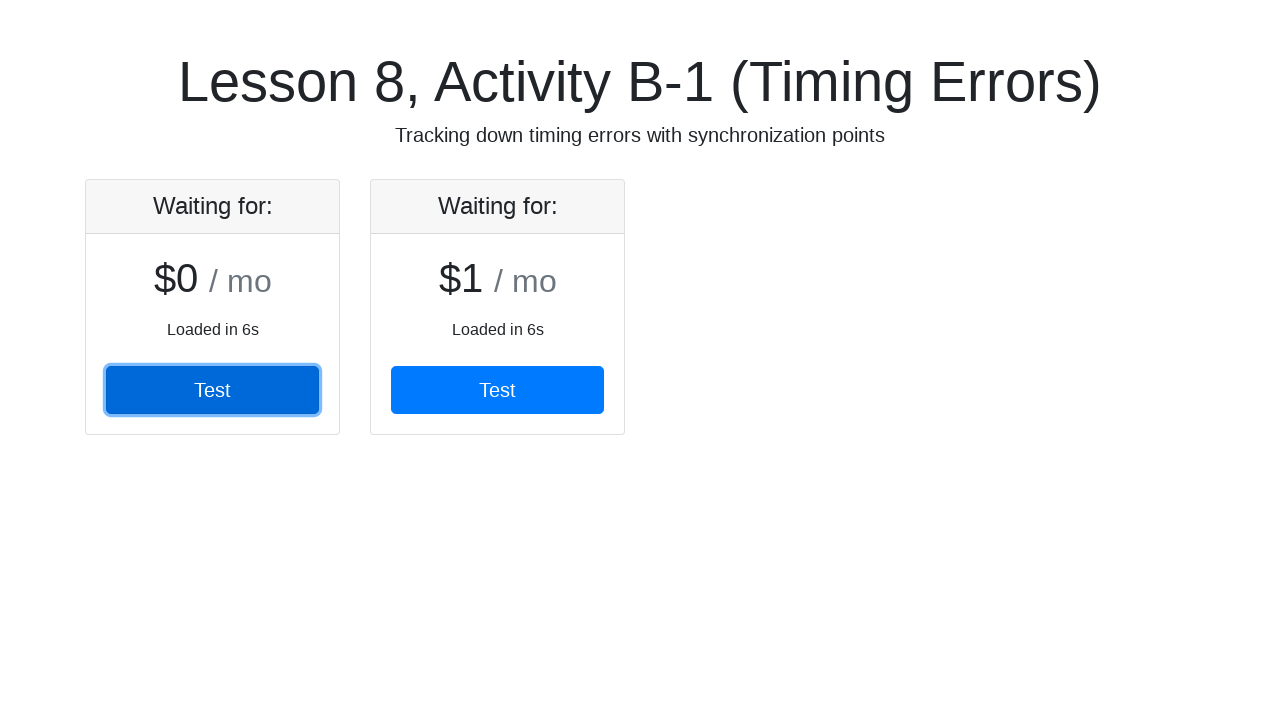

Clicked the second button at (498, 390) on #secondButton
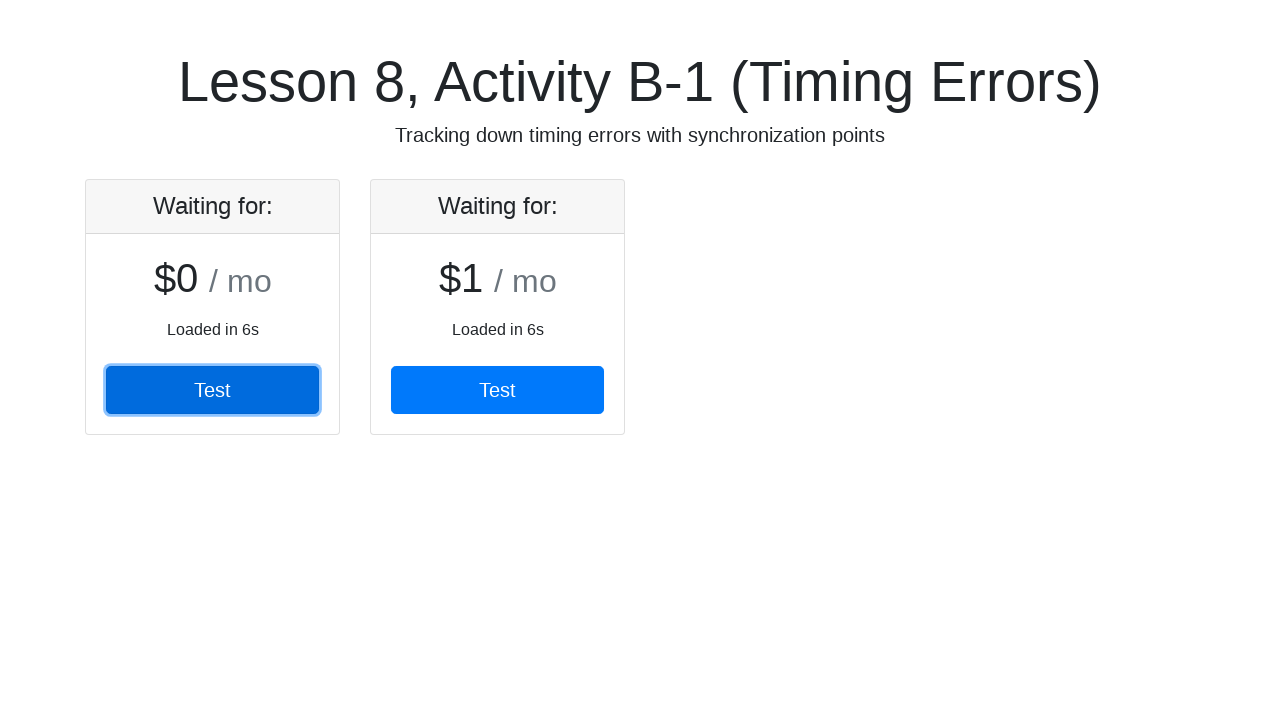

Third button became visible
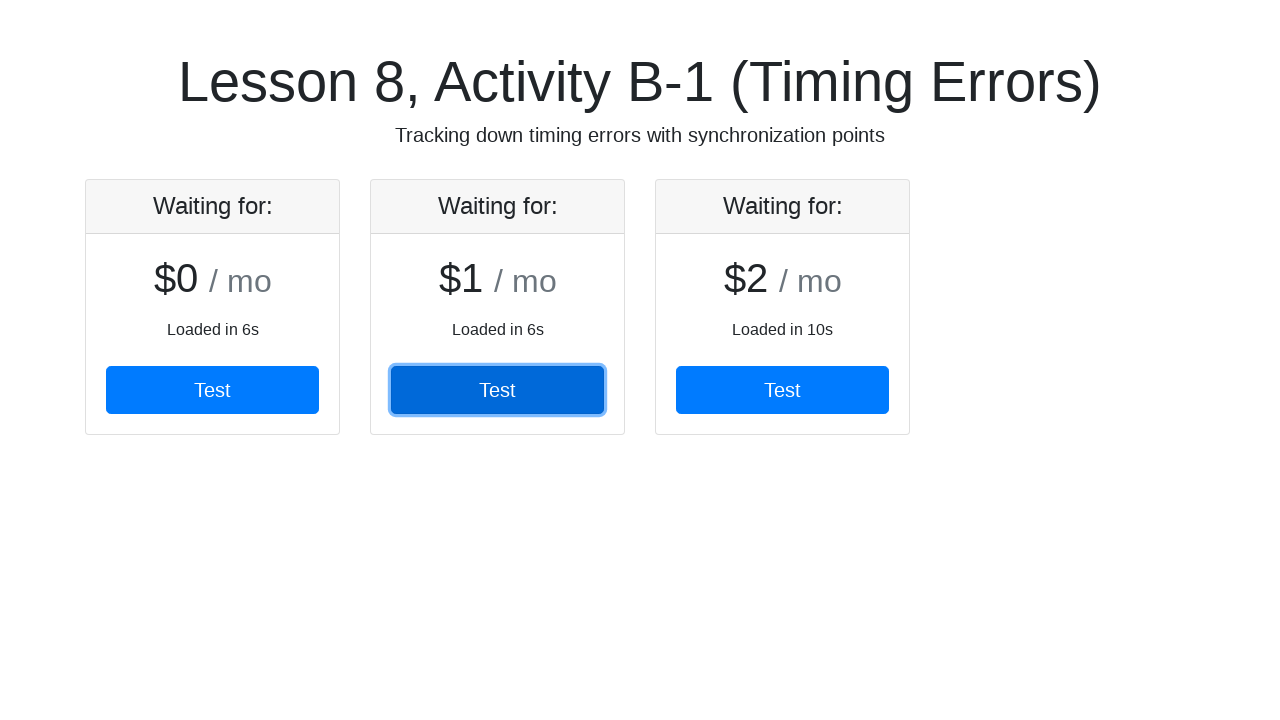

Clicked the third button at (782, 390) on #thirdButton
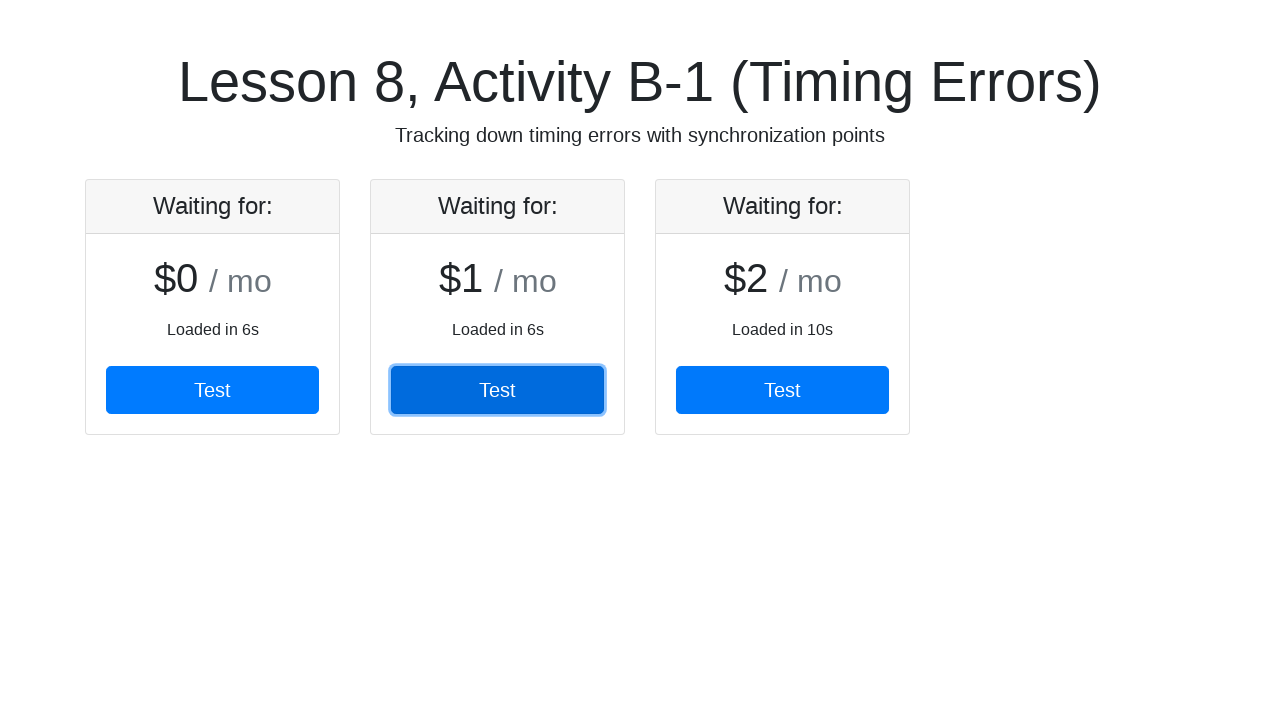

Fourth button became visible
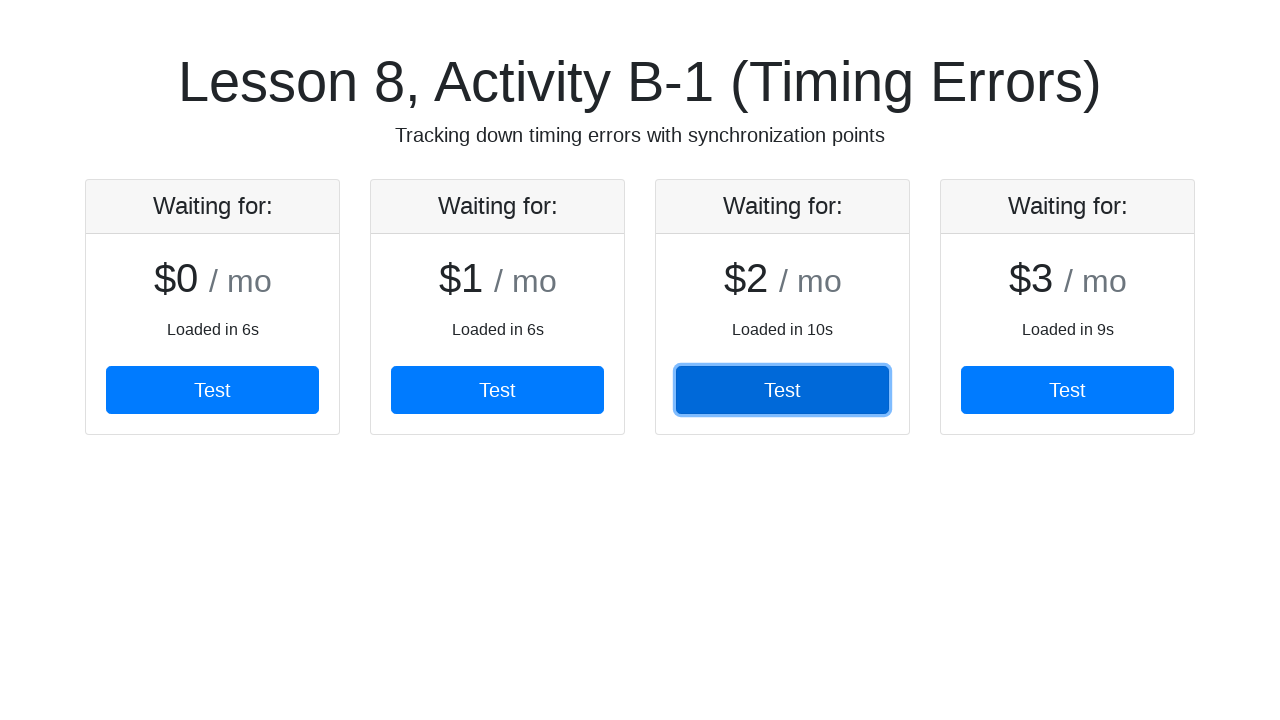

Clicked the fourth button at (1068, 390) on #fourthButton
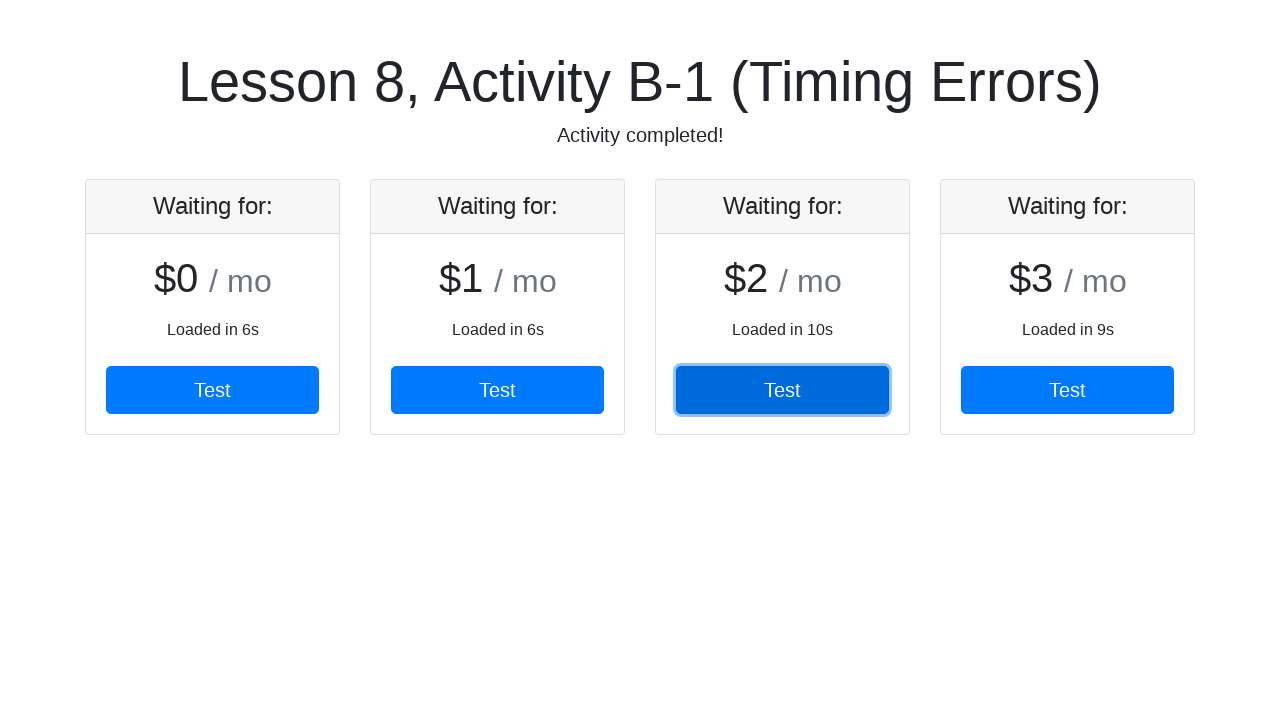

Activity completion message appeared
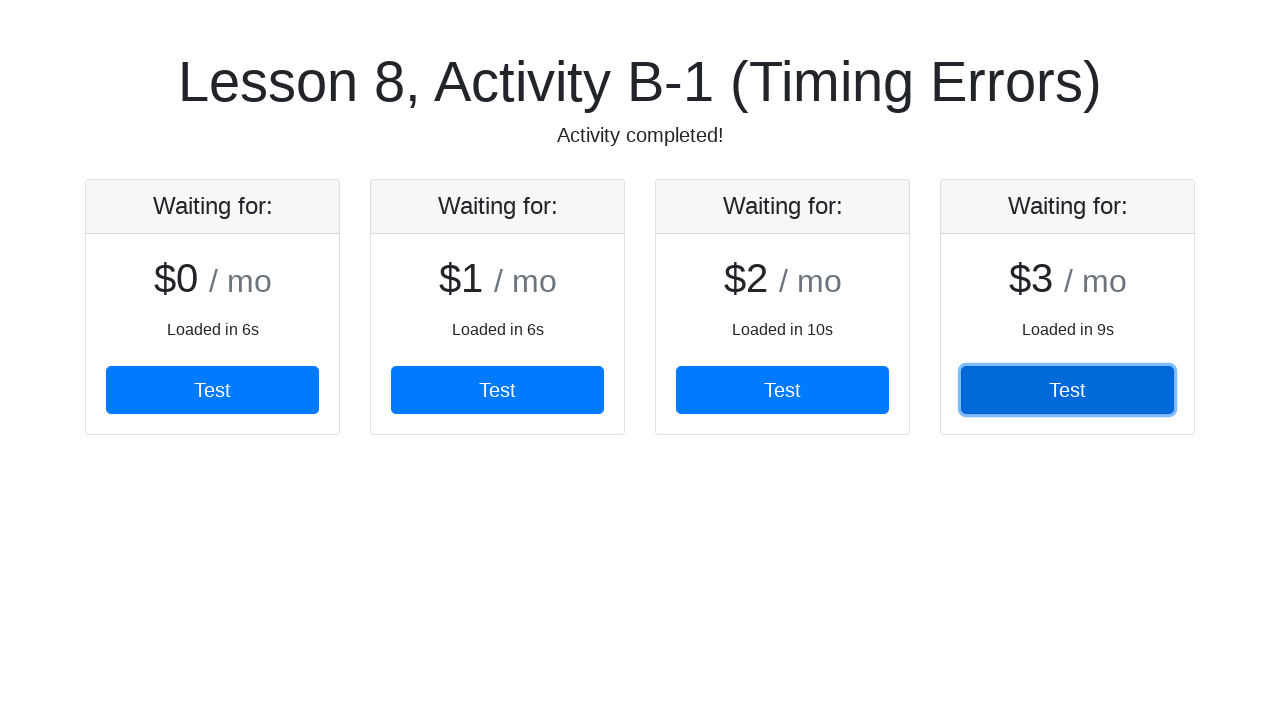

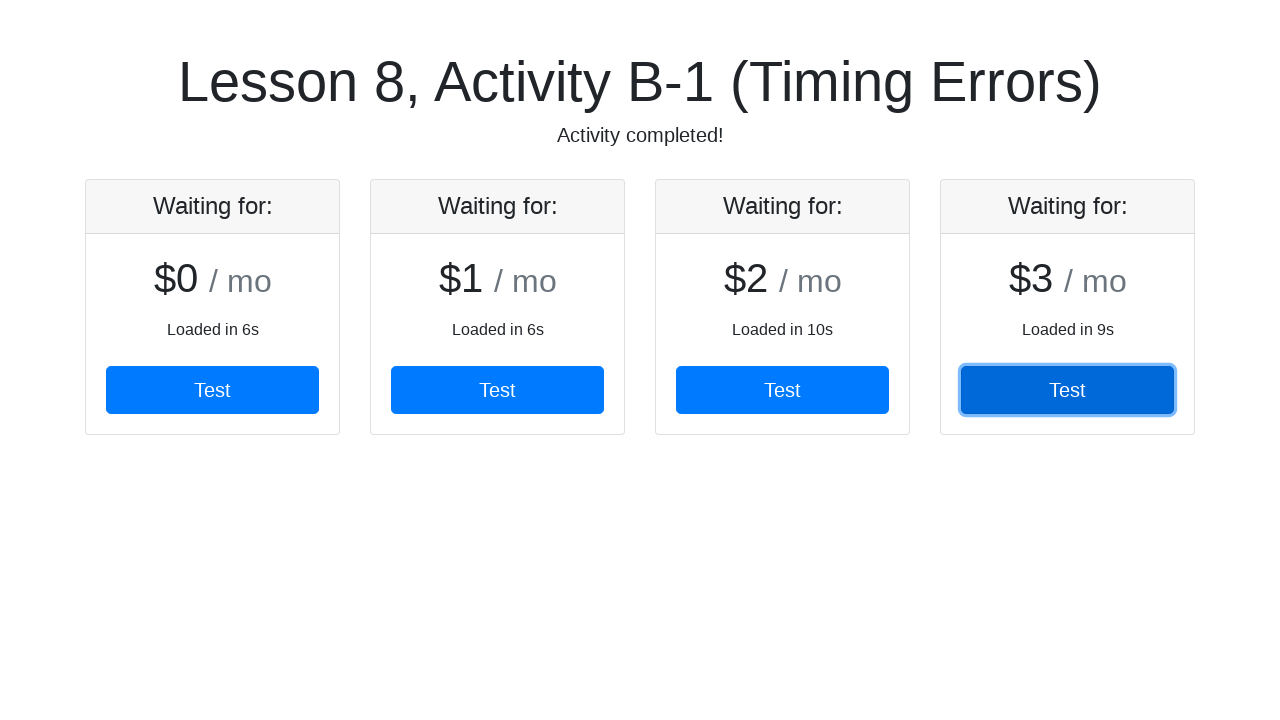